Tests multi-window handling by opening a new browser window, navigating to a second site to extract a course name, then switching back to the original window and entering that course name into a form field

Starting URL: https://rahulshettyacademy.com/angularpractice/

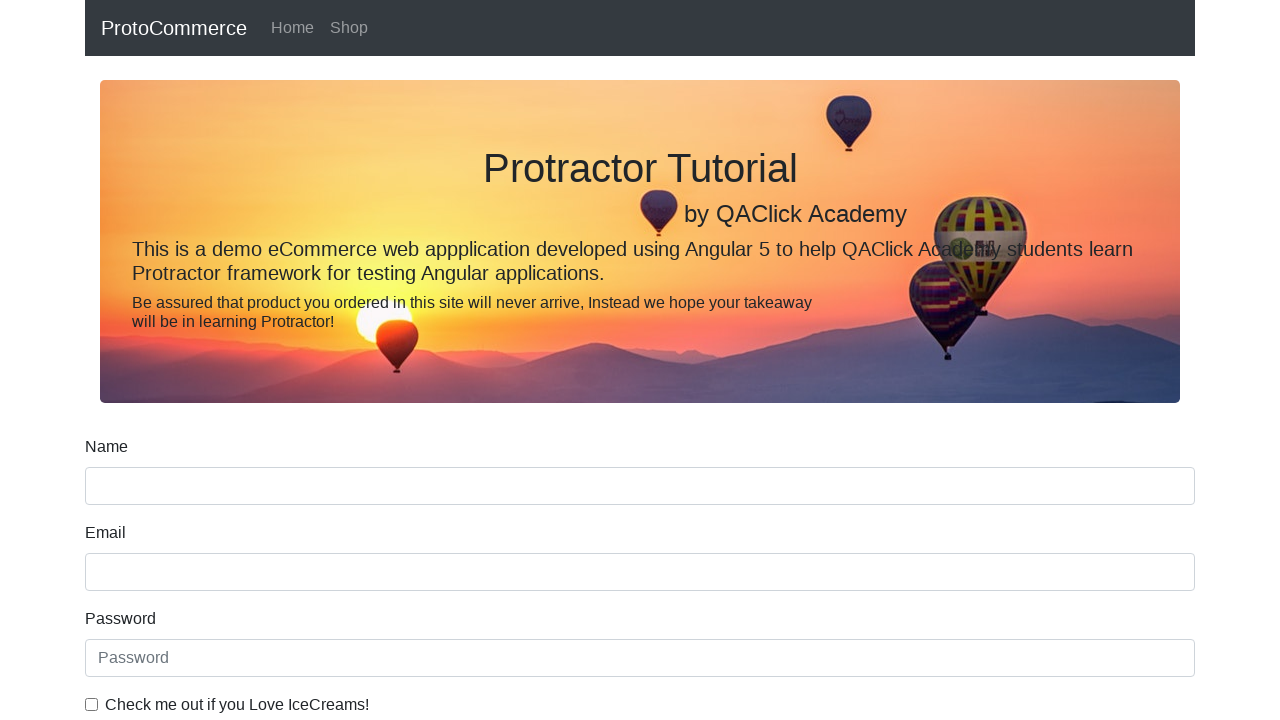

Opened a new browser window/tab
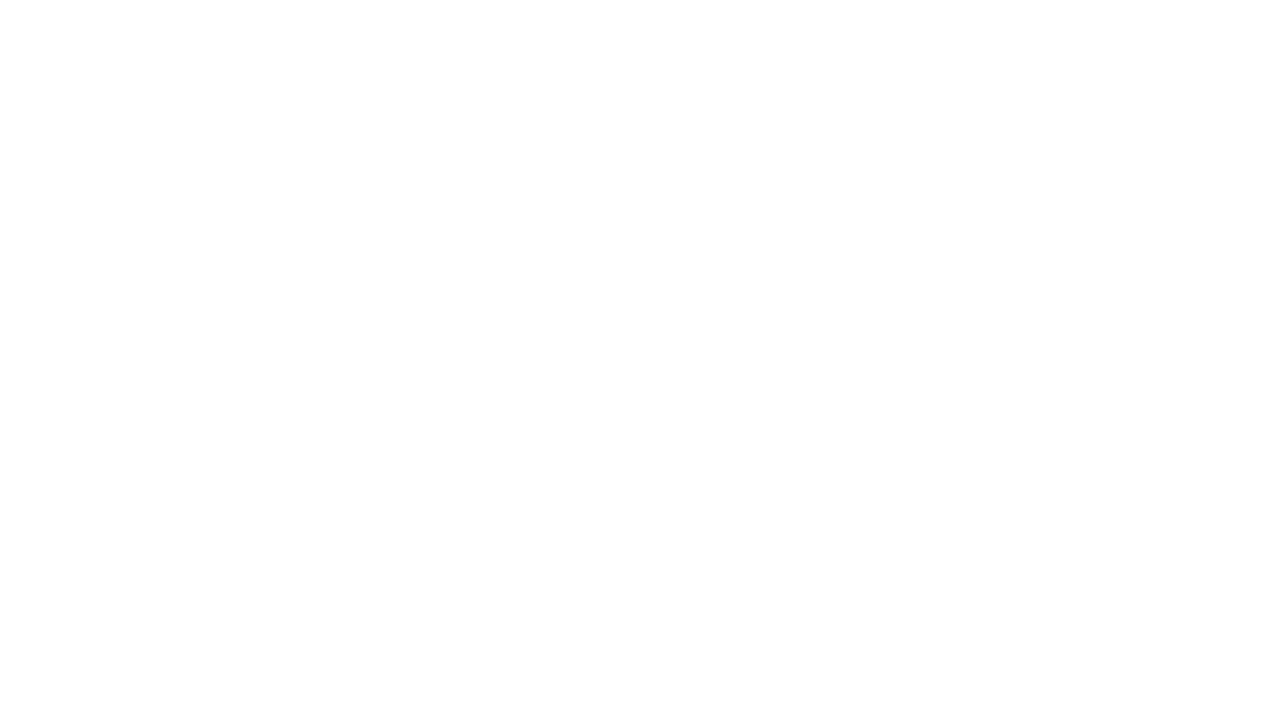

Navigated to https://rahulshettyacademy.com/ in new window
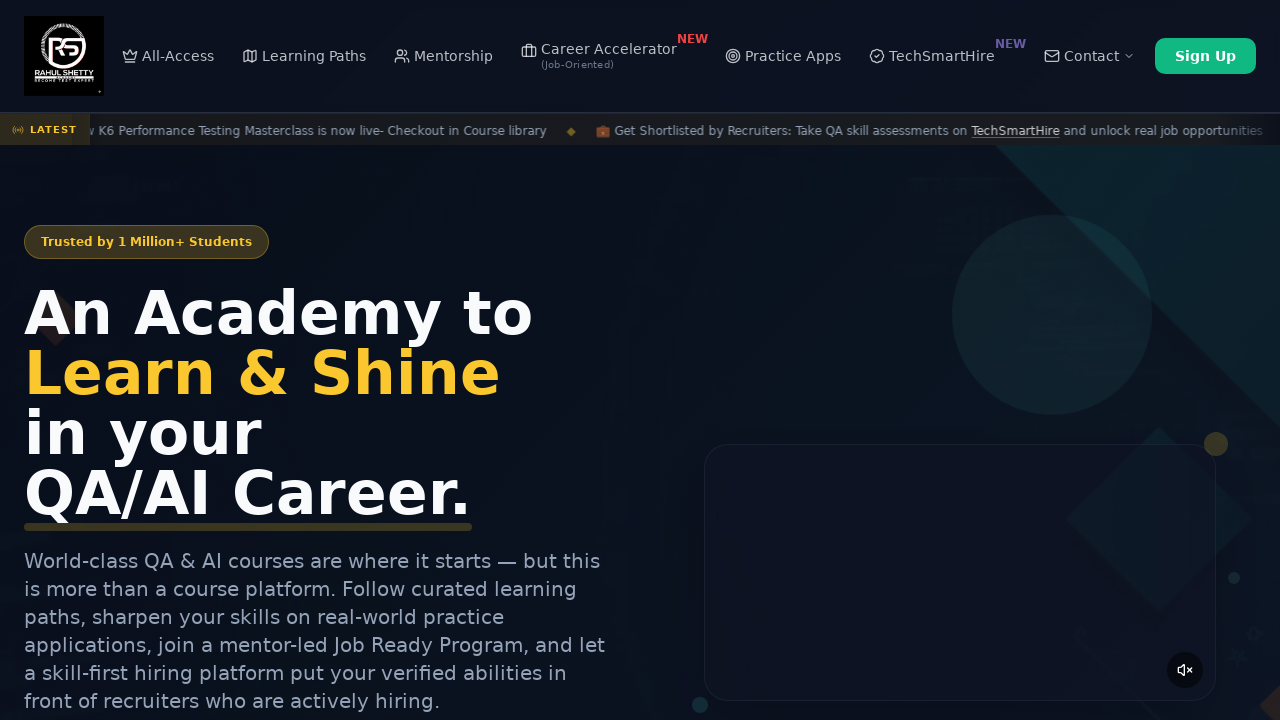

Course links loaded on second site
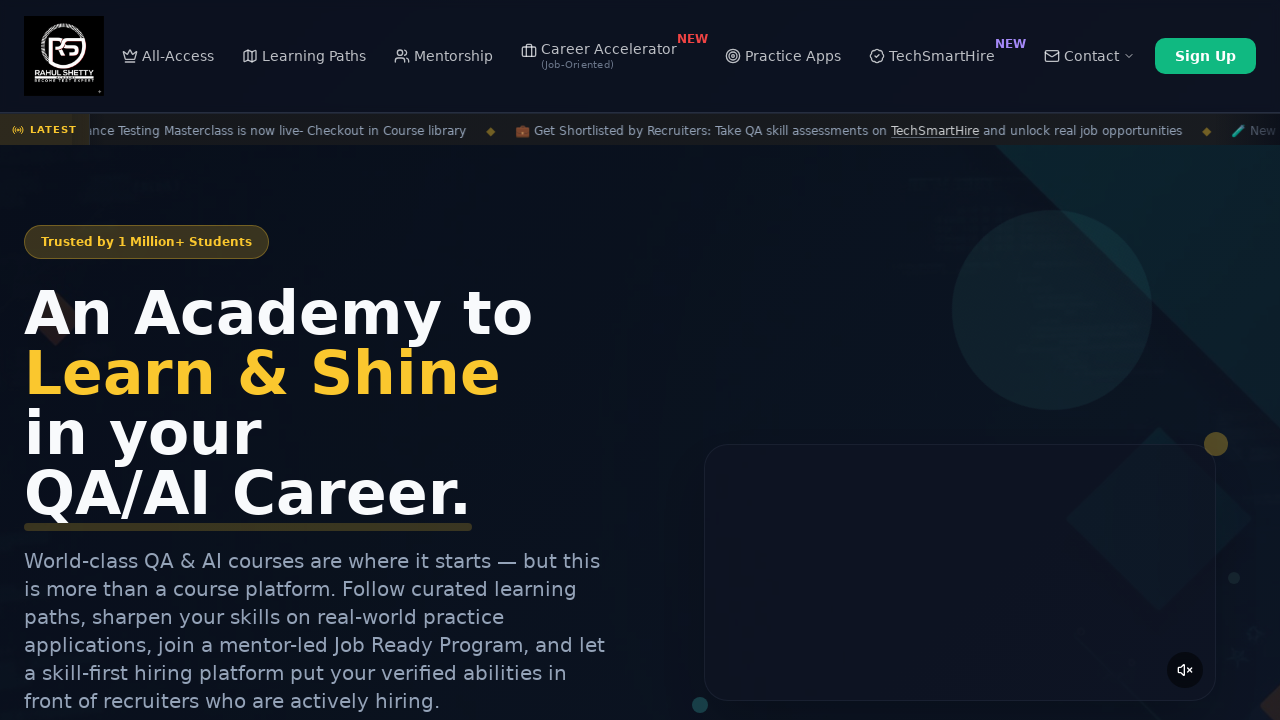

Located course links element
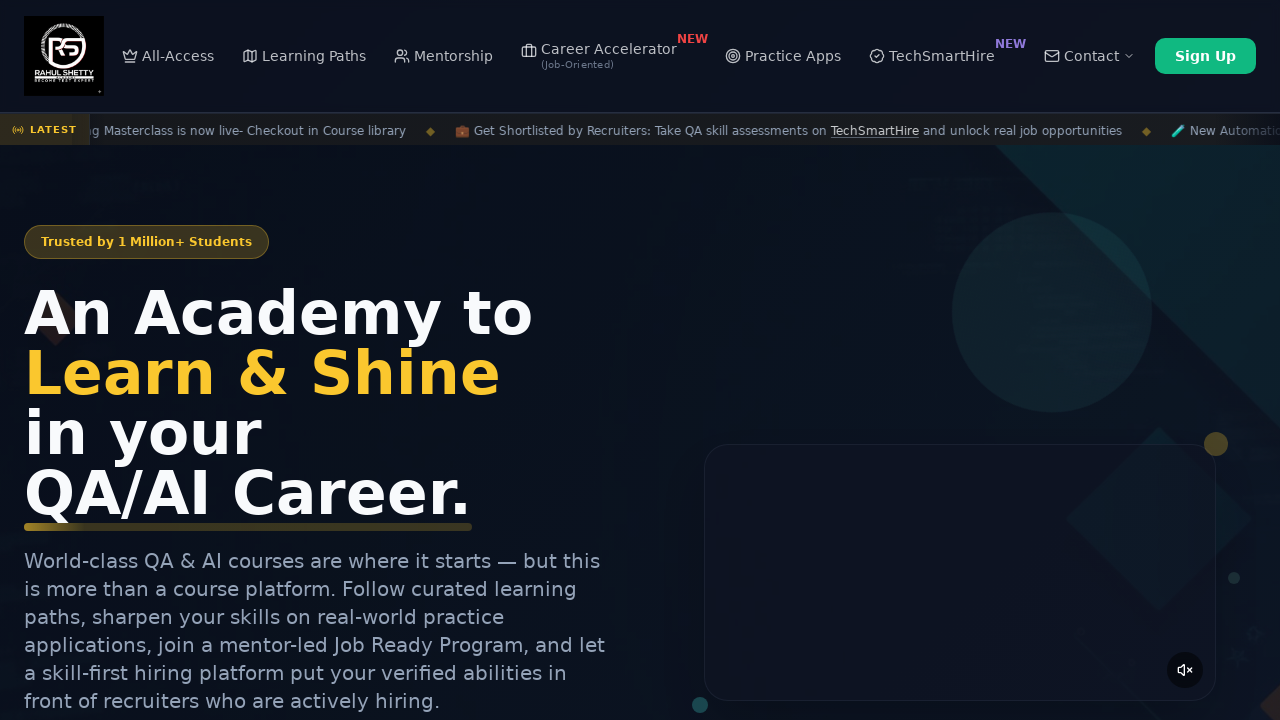

Extracted second course name: 'Playwright Testing'
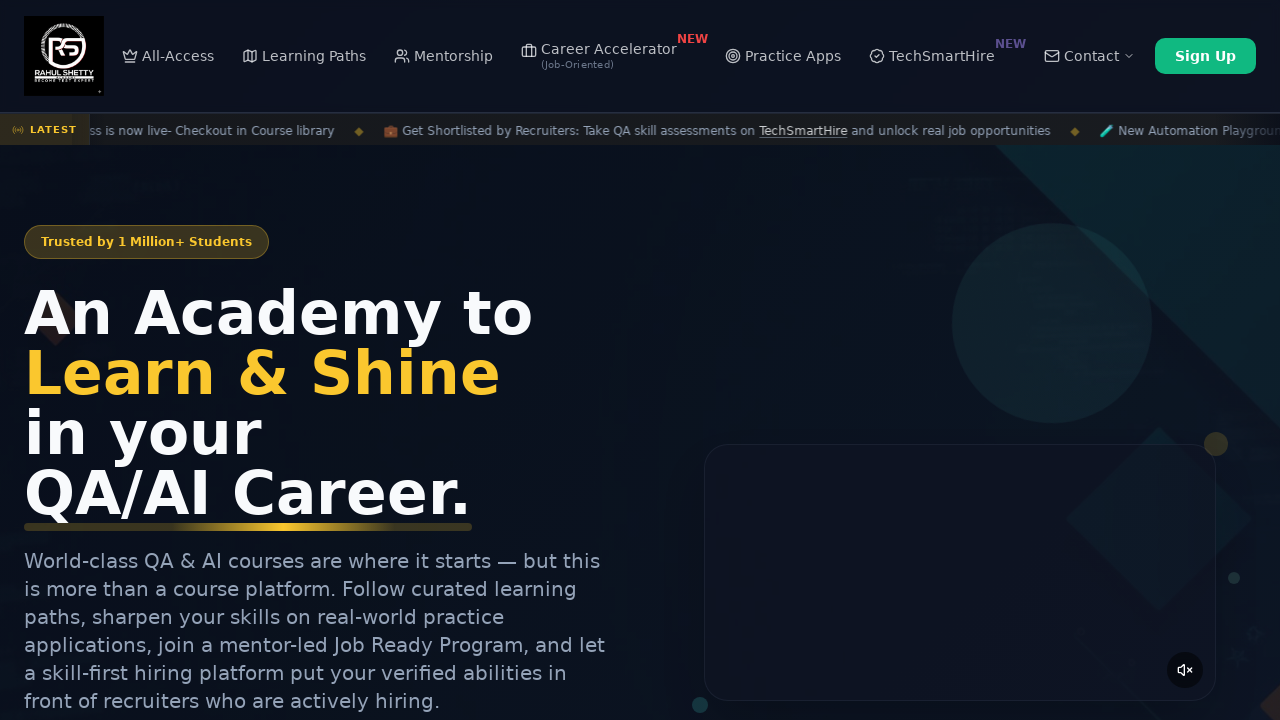

Switched back to original window
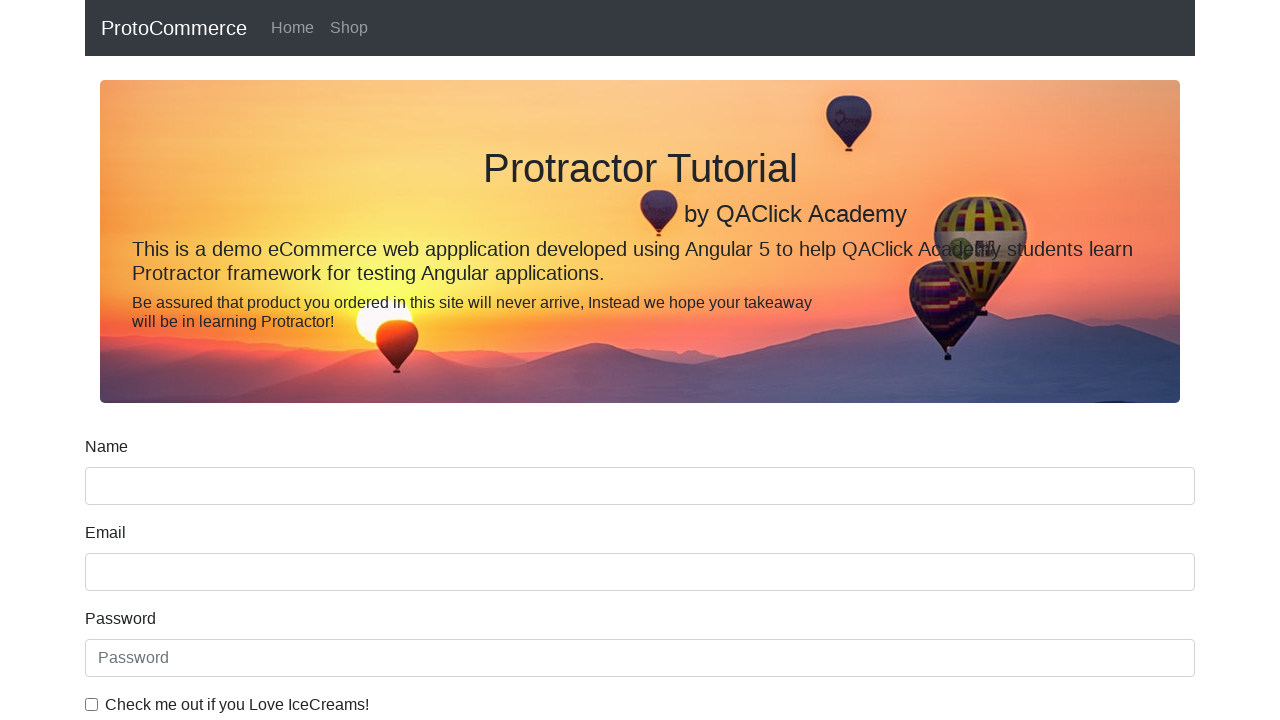

Filled name field with course name: 'Playwright Testing' on input[name='name']
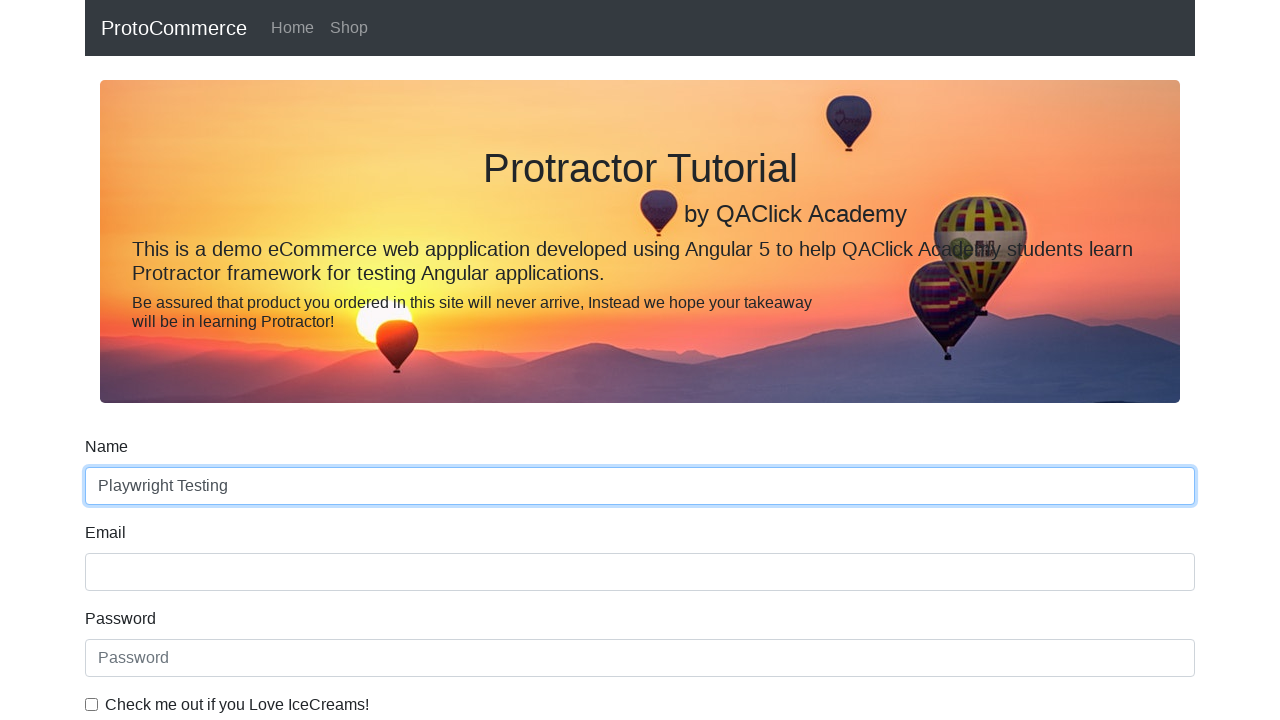

Closed the secondary window/tab
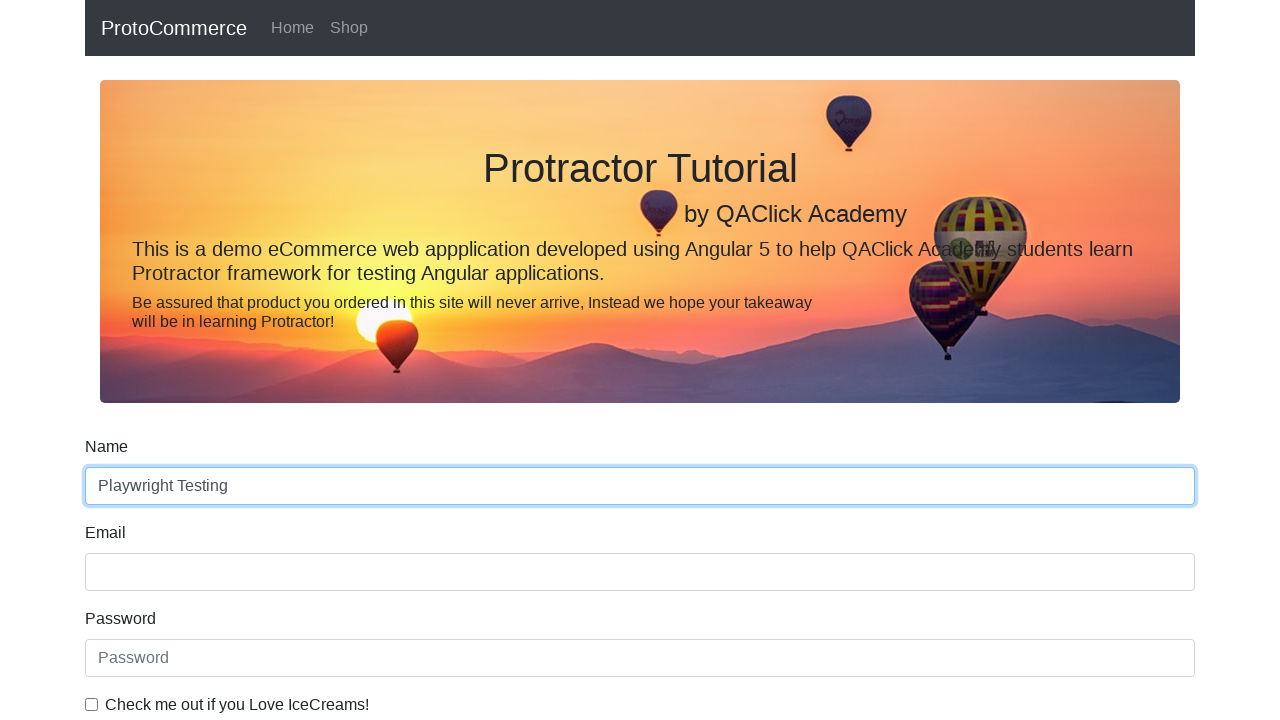

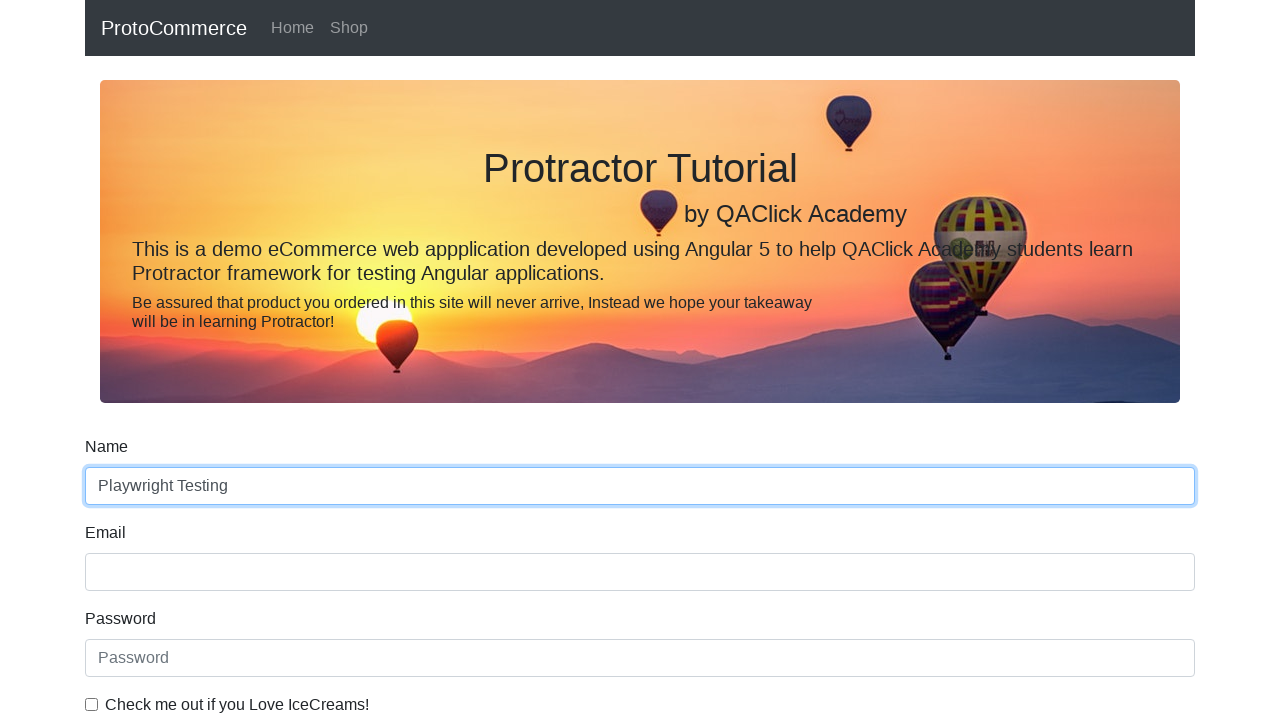